Clicks on the "Web form" link to navigate to the web form page

Starting URL: https://bonigarcia.dev/selenium-webdriver-java/

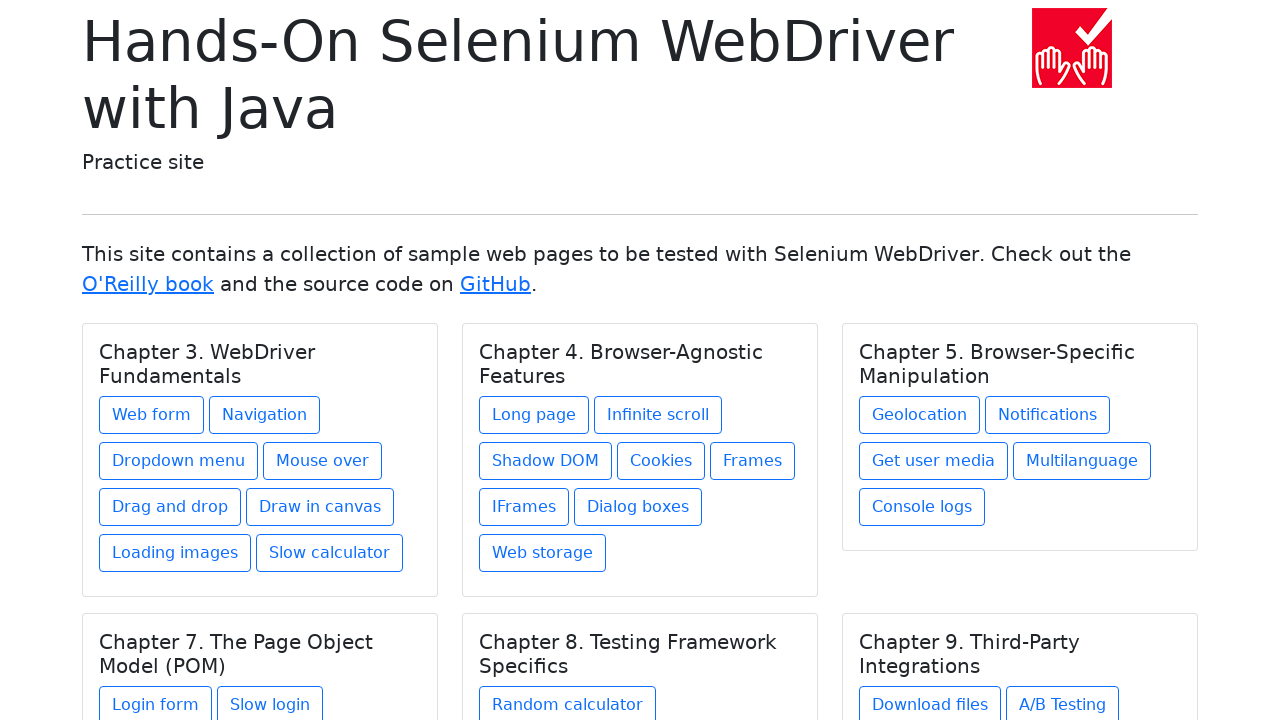

Clicked on the 'Web form' link to navigate to the web form page at (152, 415) on text='Web form'
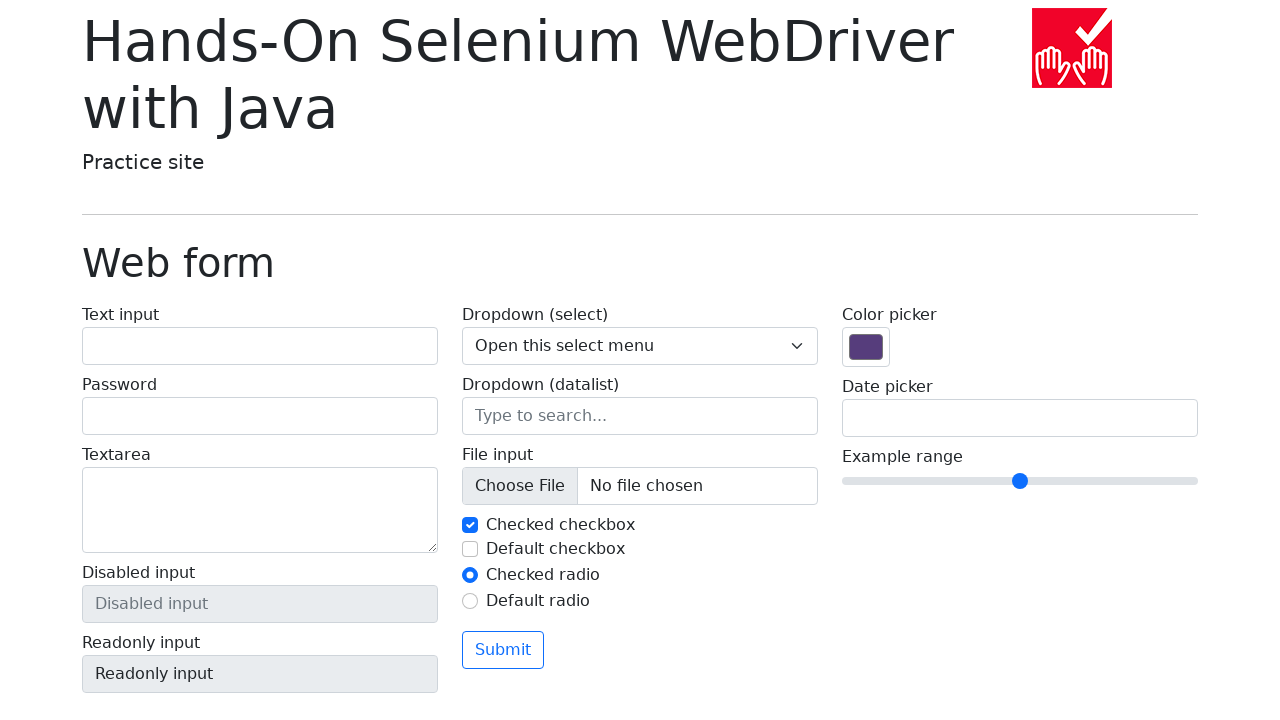

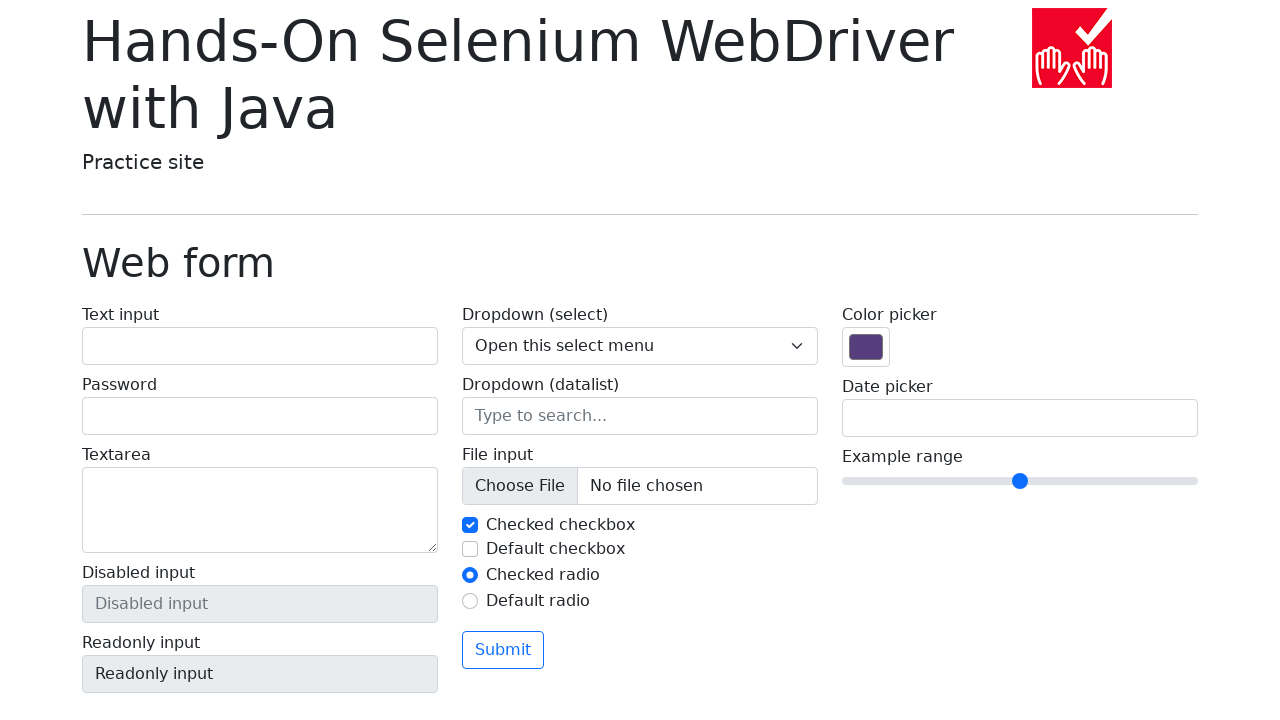